Navigates to Mate Academy website and verifies that course listings are displayed on the page by checking for course elements in the all-courses section.

Starting URL: https://mate.academy/

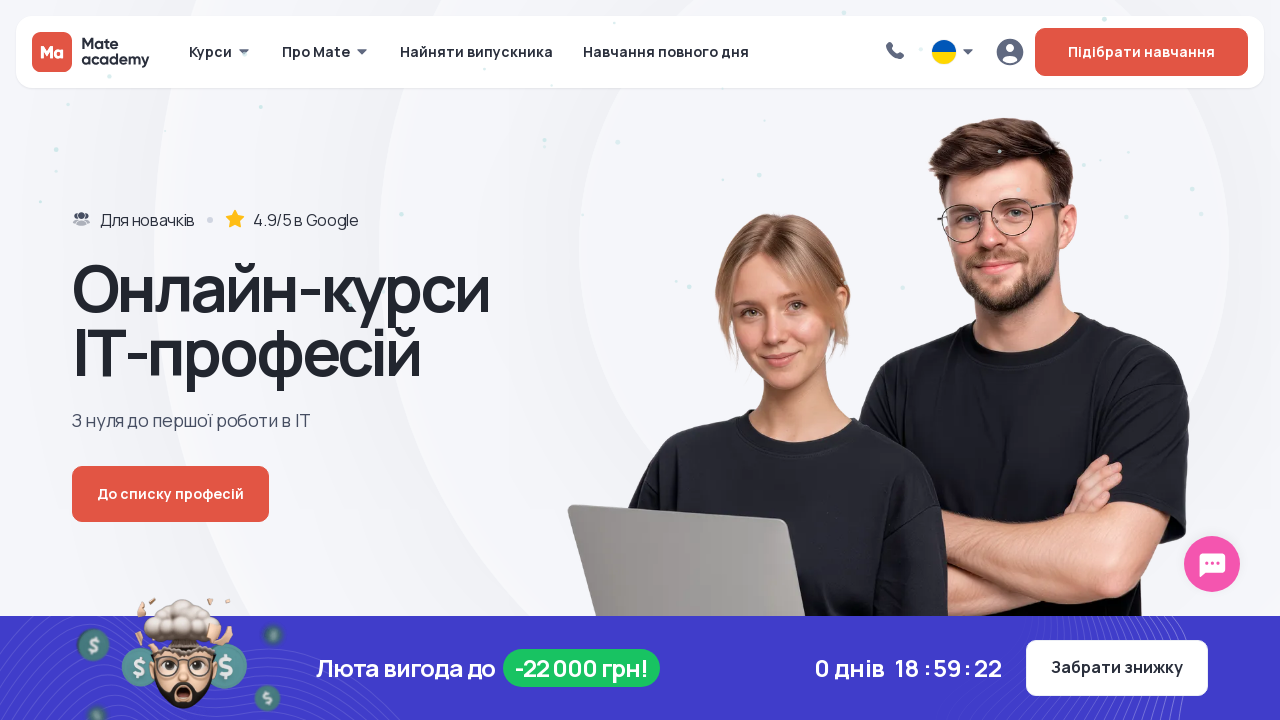

Waited for all-courses section to load
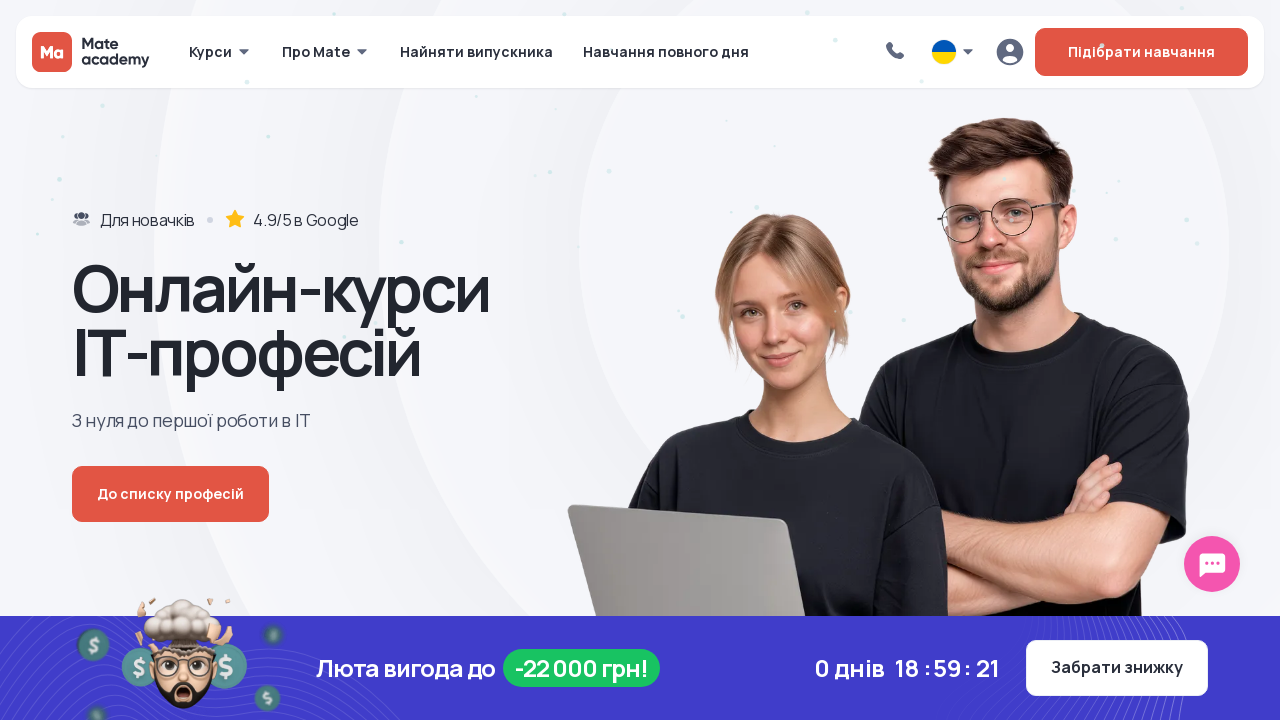

Waited for course card elements to be visible
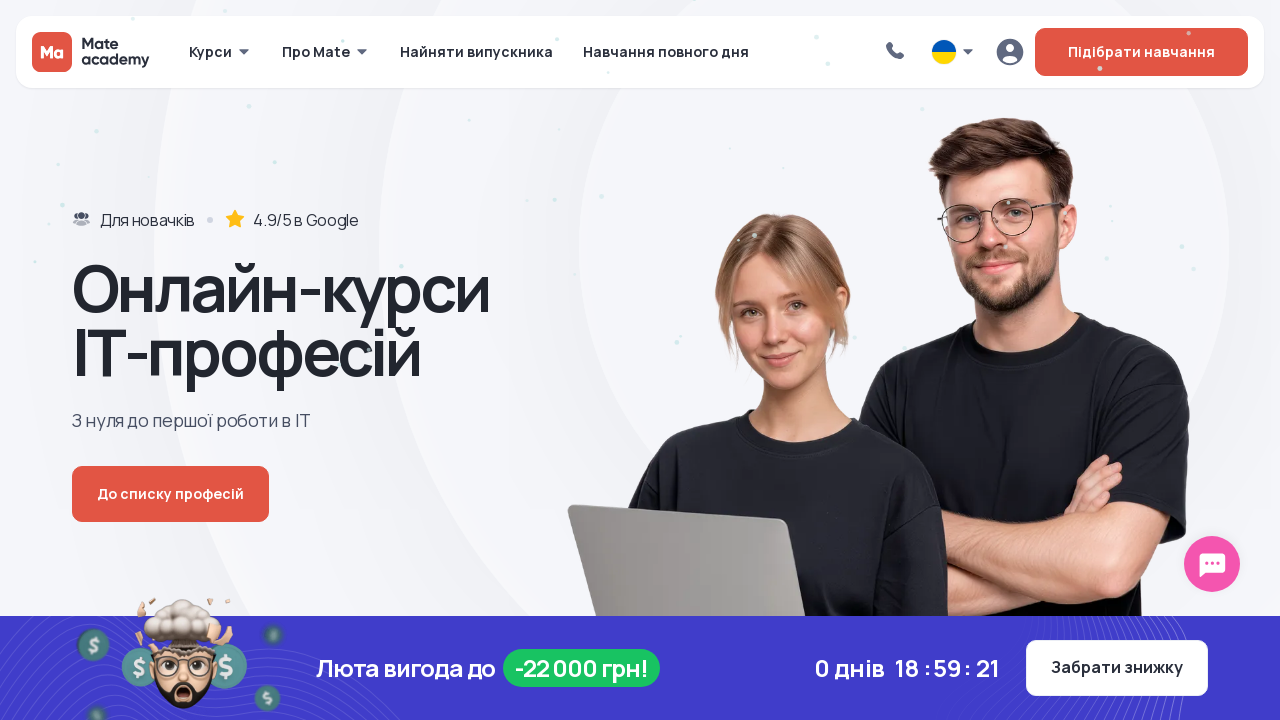

Verified course name elements (h3 tags) are present
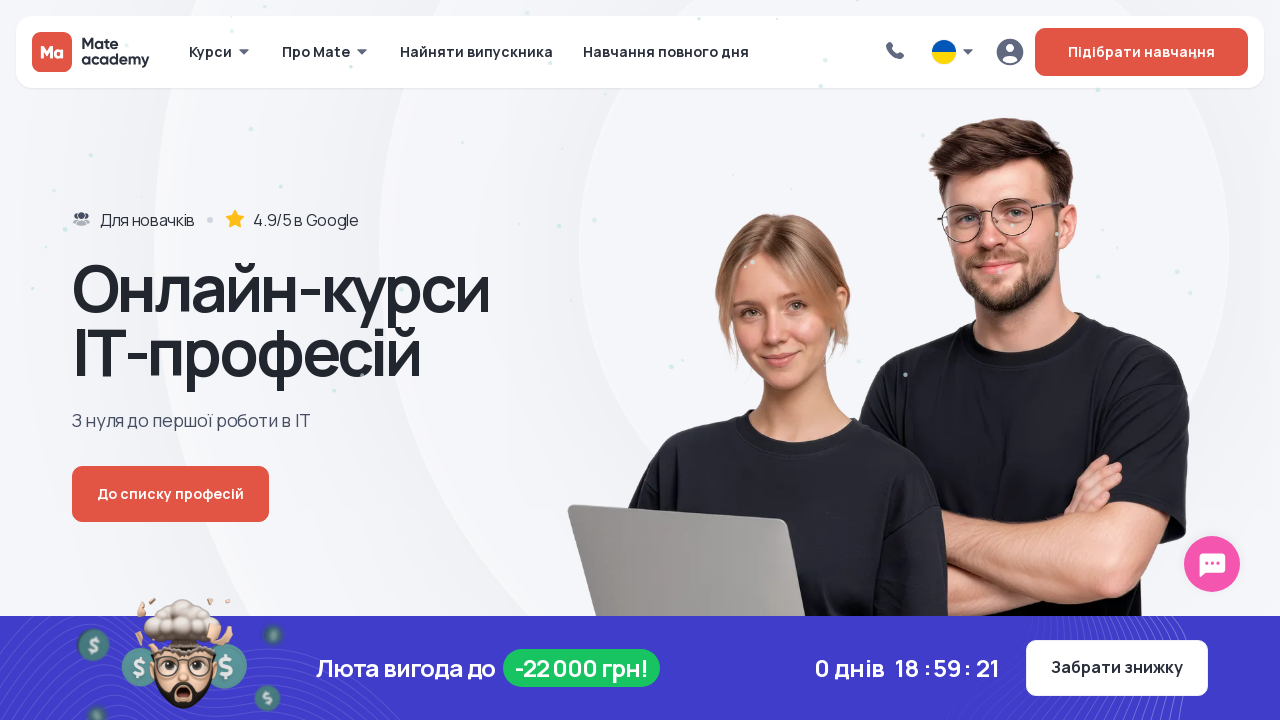

Verified course description elements (p tags) are present
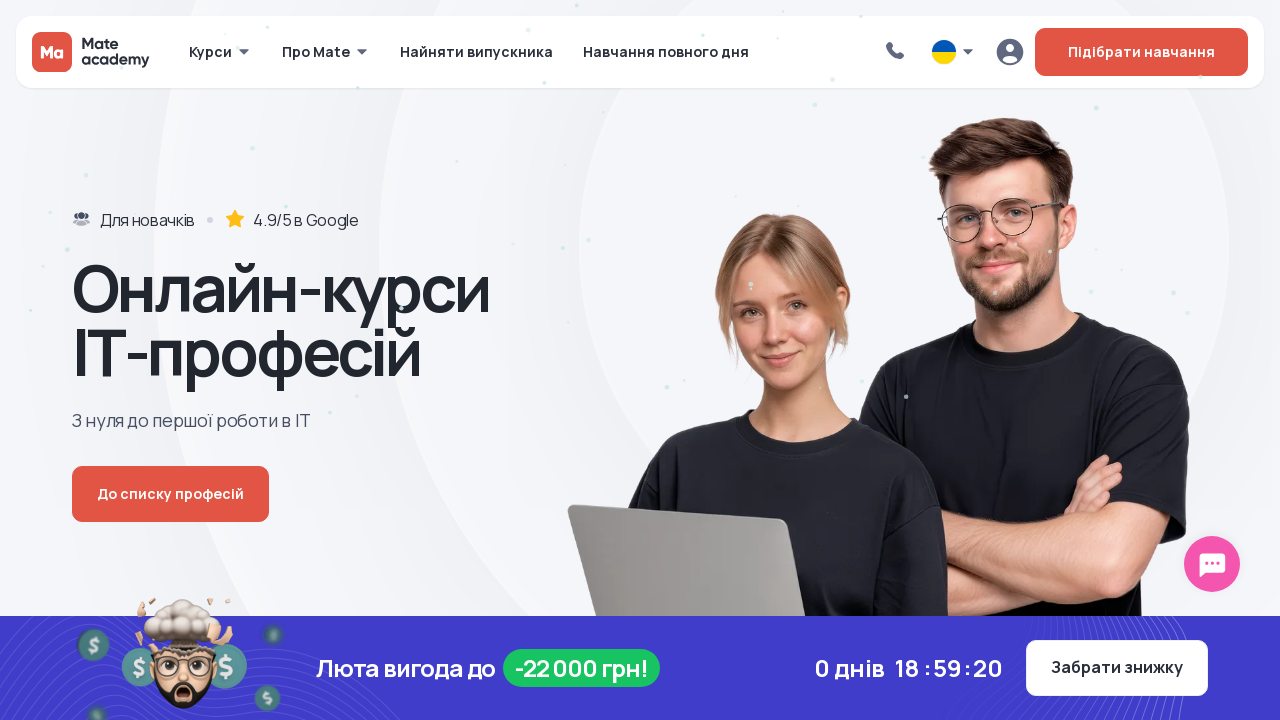

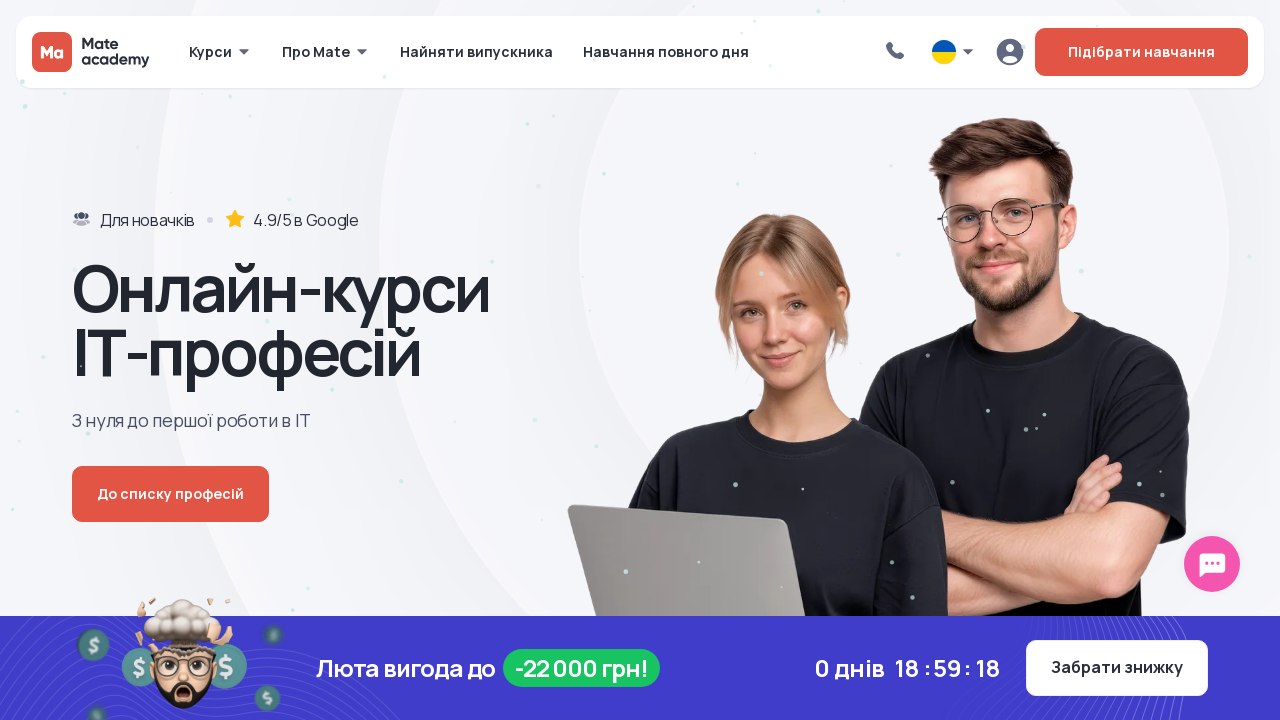